Tests TodoMVC application by adding two todo items, marking the first as completed, and deleting the second item.

Starting URL: https://demo.playwright.dev/todomvc

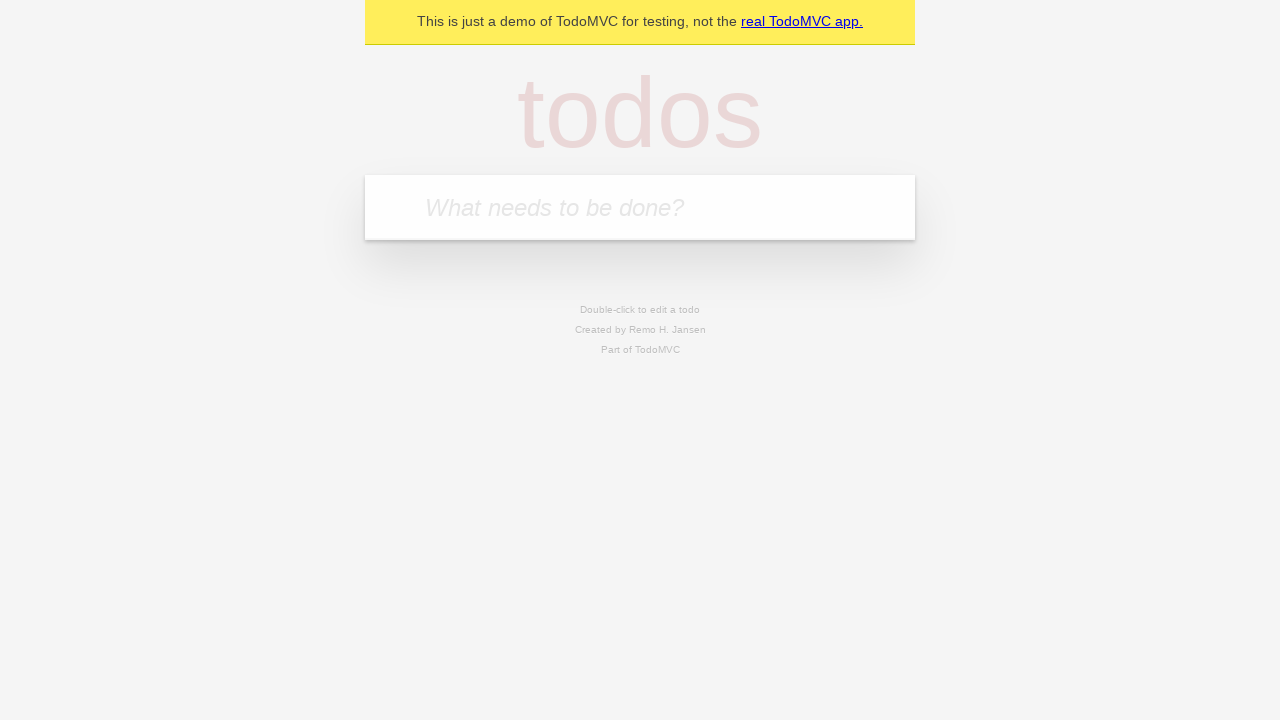

Filled new todo input field with 'Buy milk' on .new-todo
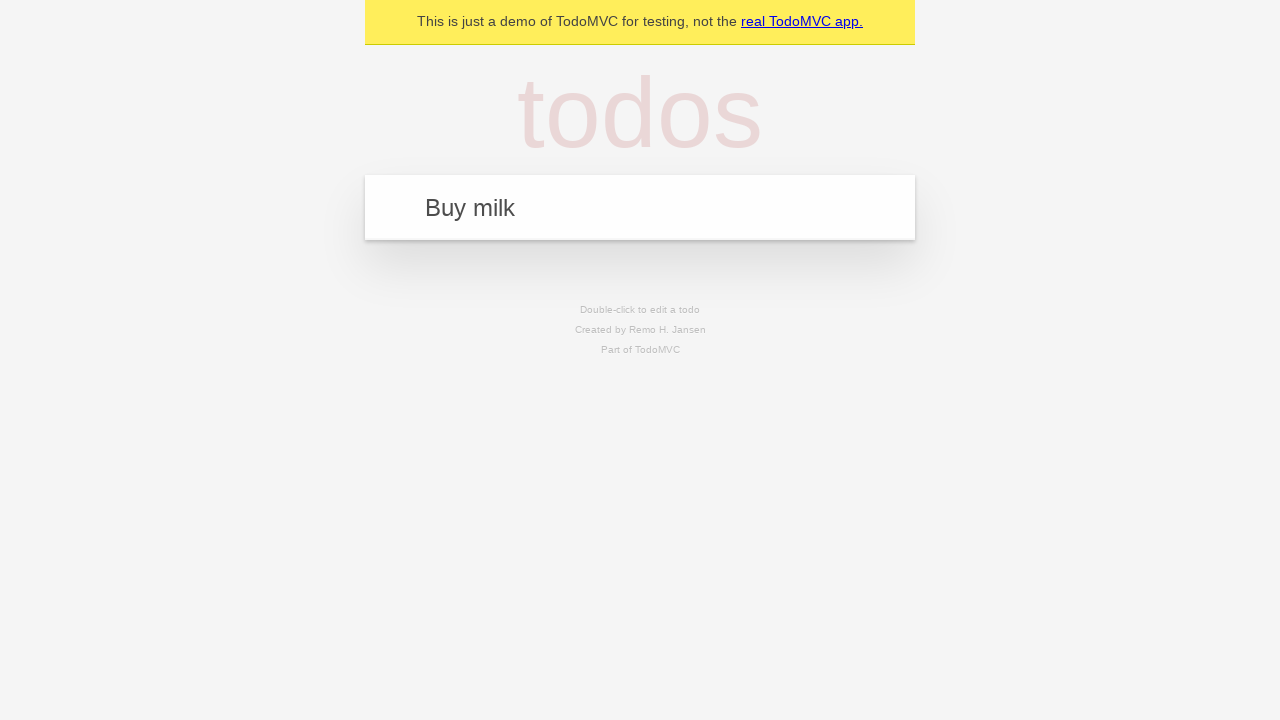

Pressed Enter to add first todo item 'Buy milk' on .new-todo
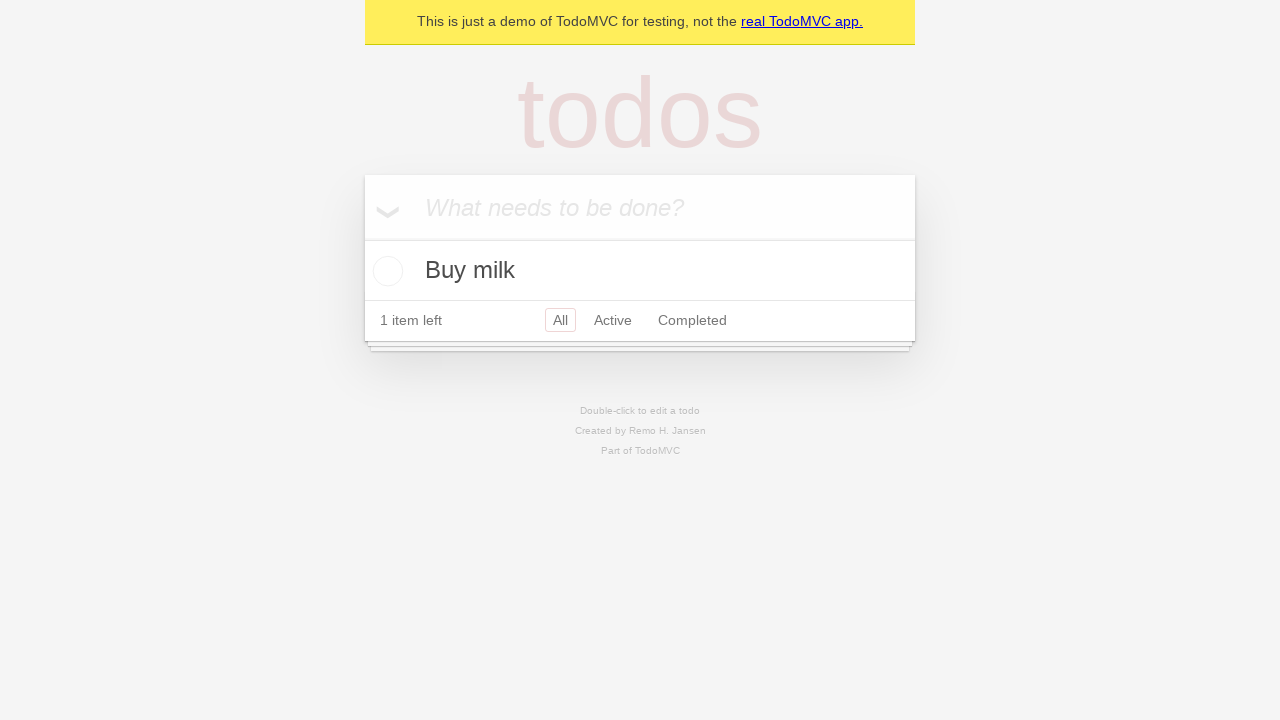

Filled new todo input field with 'Walk the dog' on .new-todo
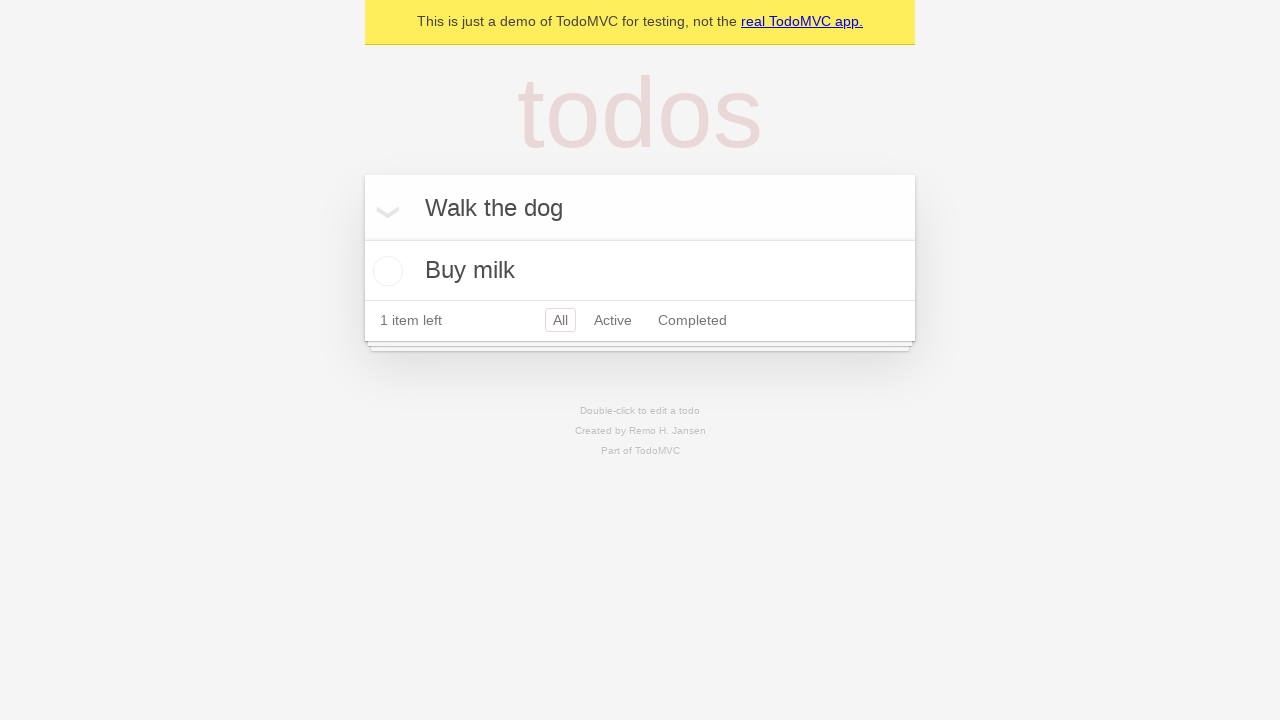

Pressed Enter to add second todo item 'Walk the dog' on .new-todo
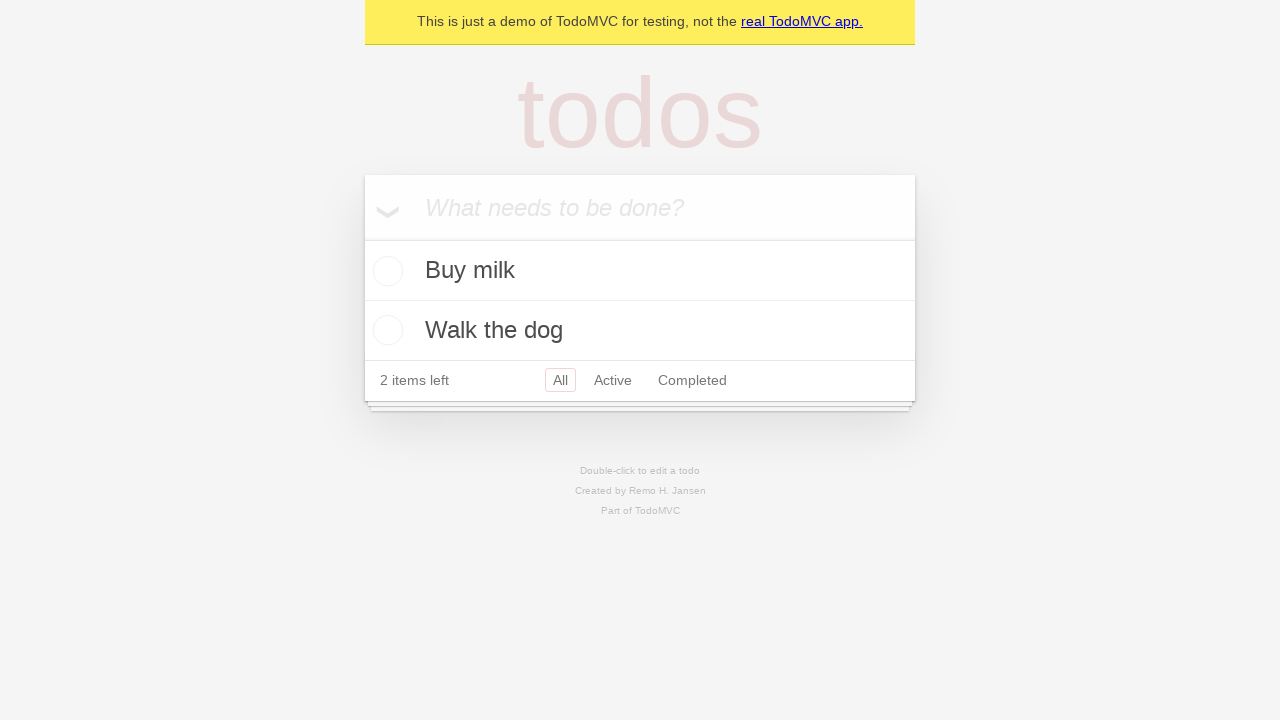

Clicked checkbox to mark 'Buy milk' as completed at (385, 271) on .todo-list li:has-text('Buy milk') .toggle
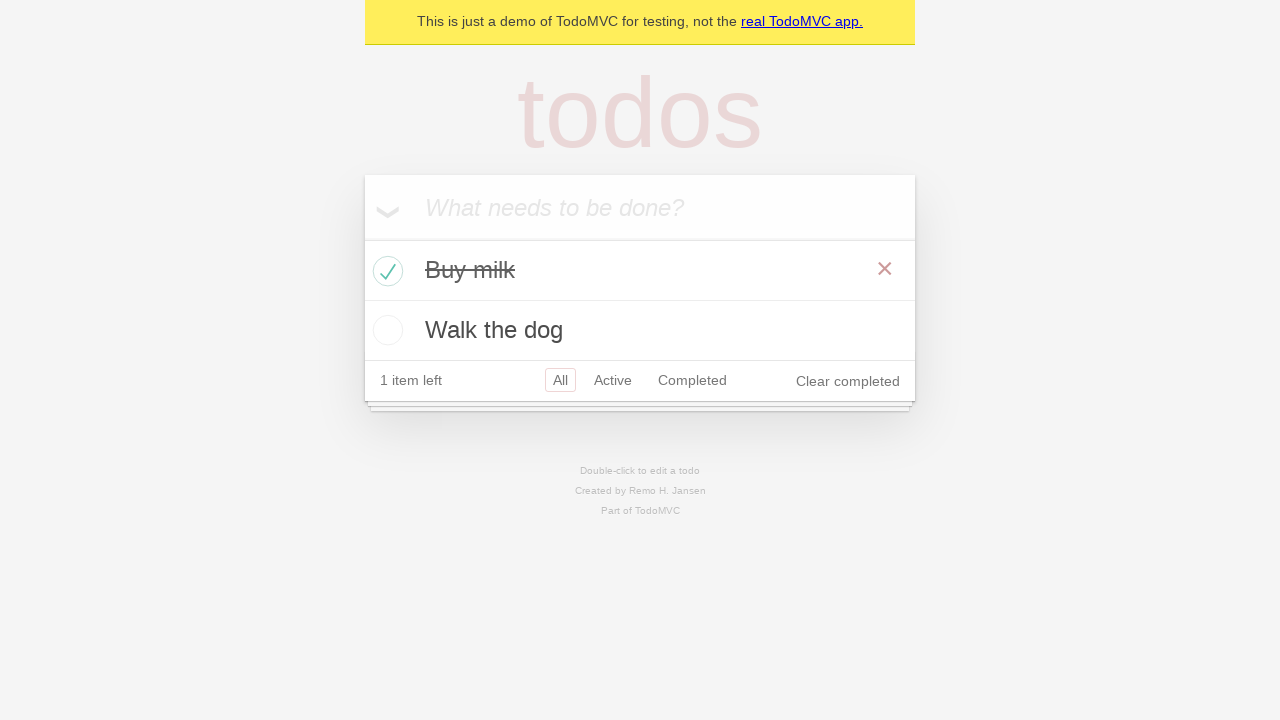

Hovered over 'Walk the dog' todo item to reveal delete button at (640, 330) on .todo-list li:has-text('Walk the dog')
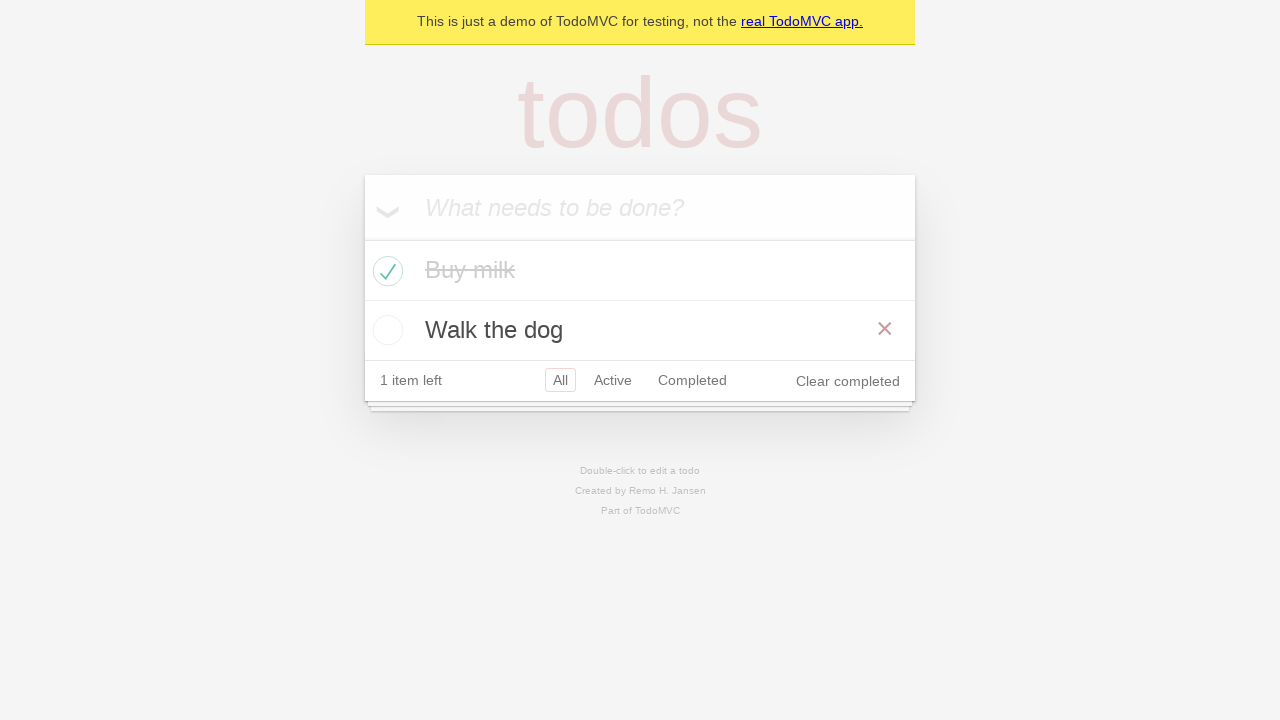

Clicked delete button to remove 'Walk the dog' todo item at (885, 329) on .todo-list li:has-text('Walk the dog') .destroy
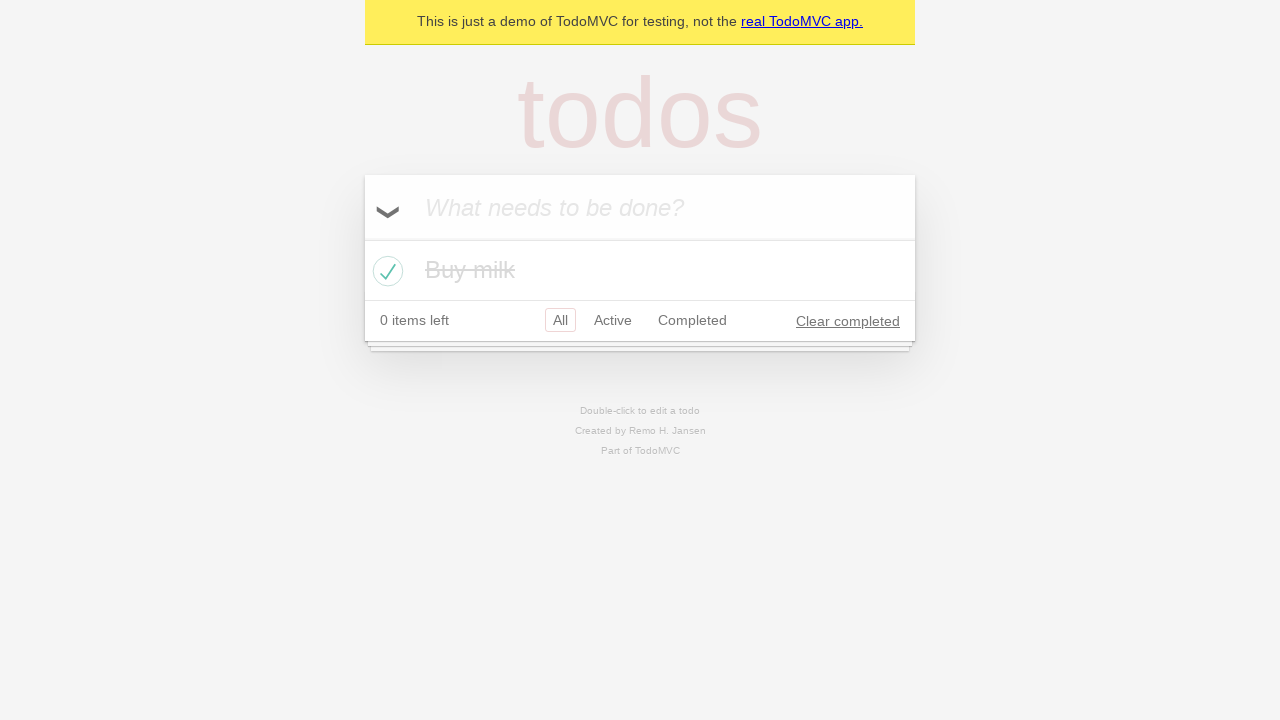

Verified todo list is still present after modifications
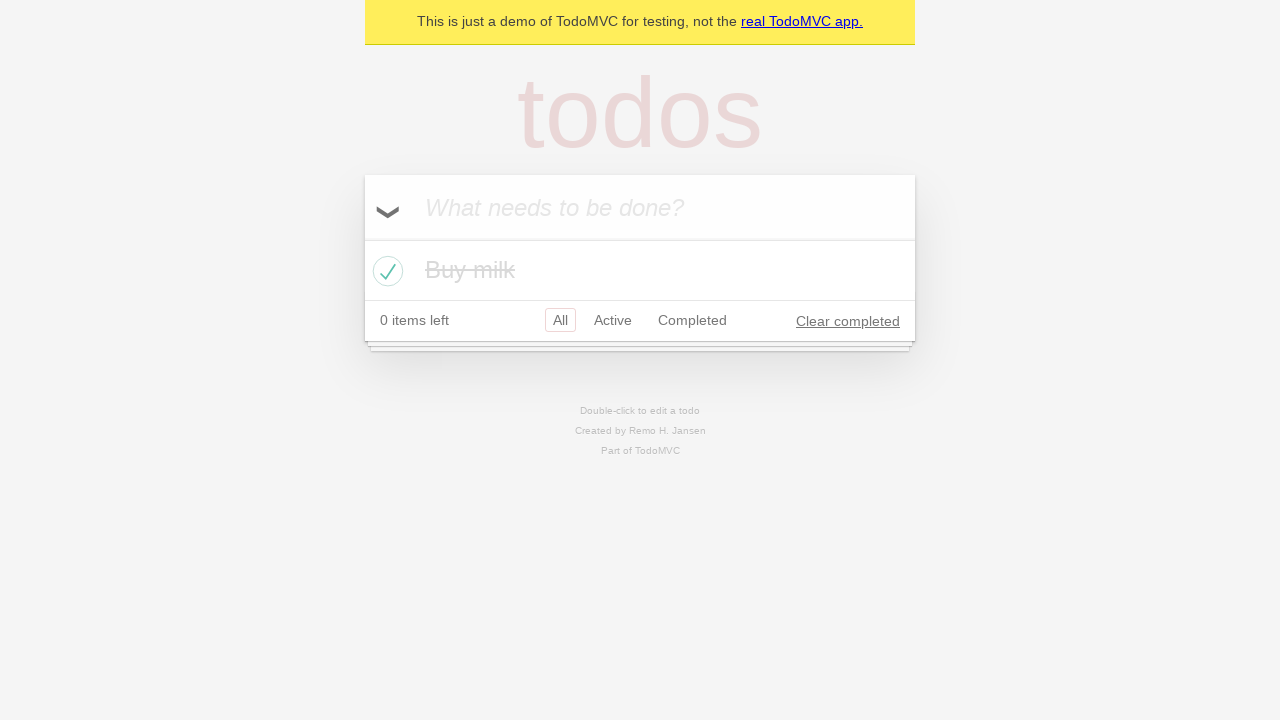

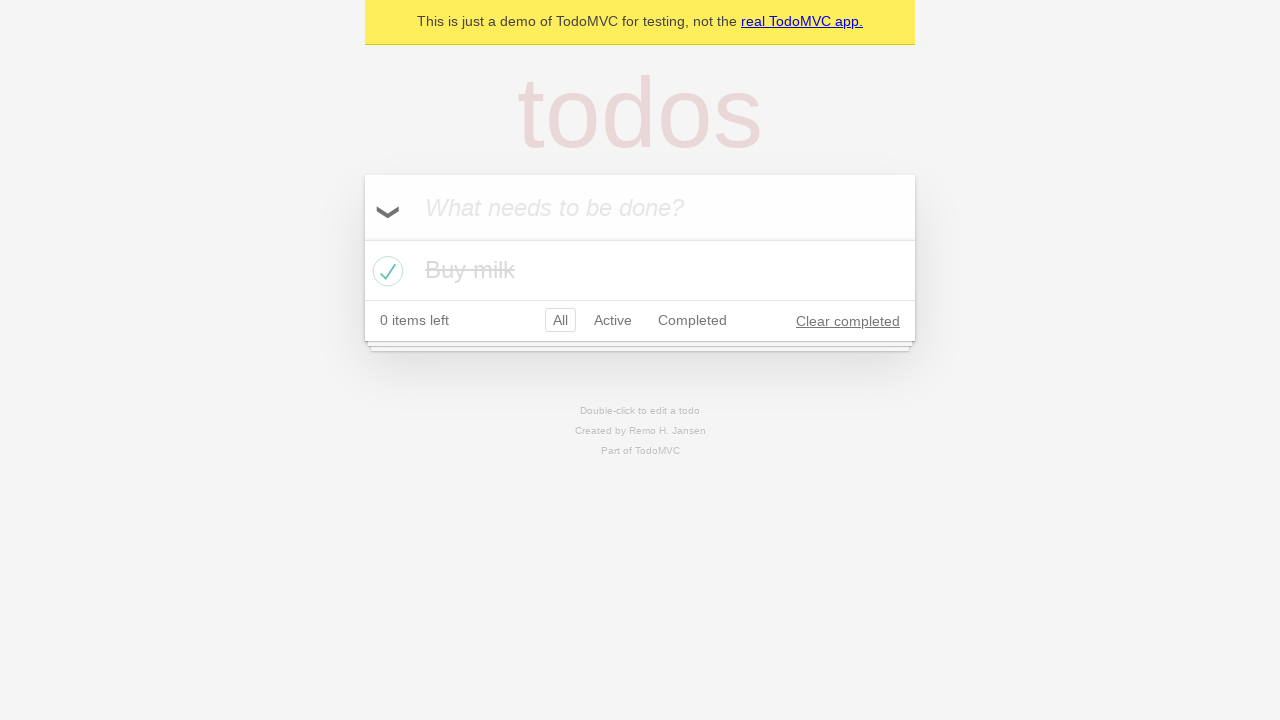